Tests JavaScript alert and confirmation dialog interactions by triggering alerts and accepting/dismissing them

Starting URL: https://demoqa.com/alerts

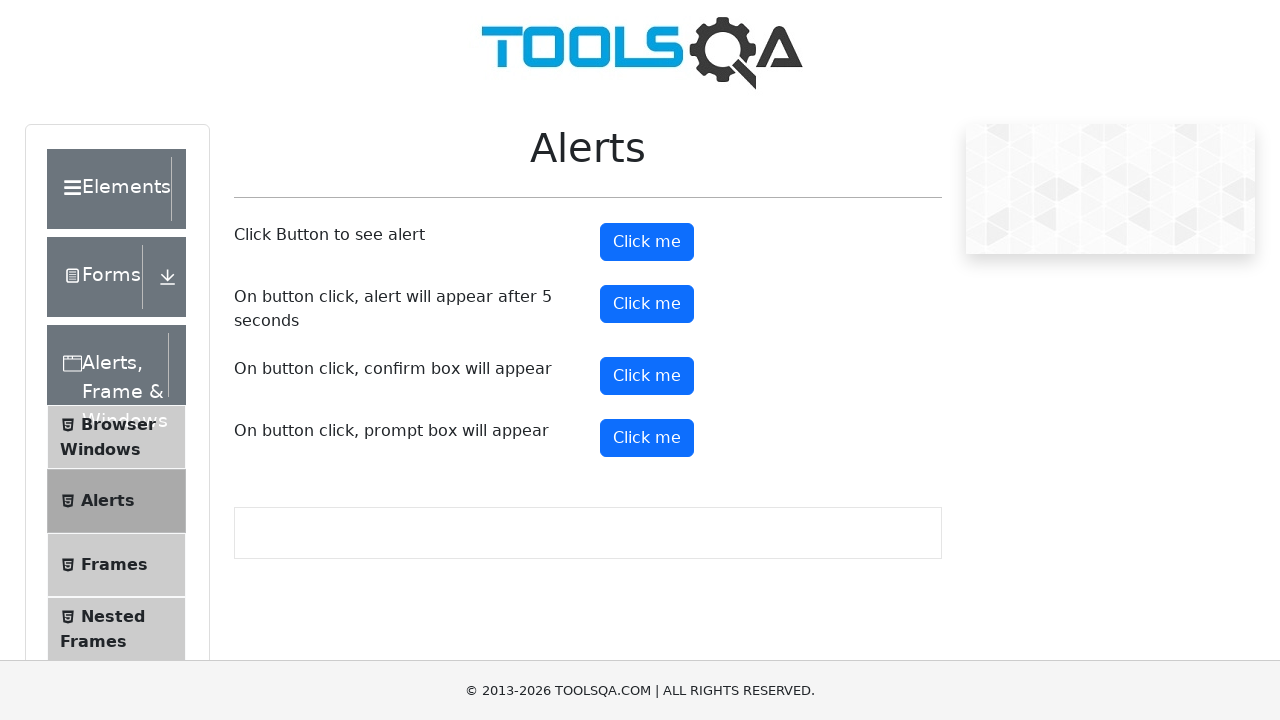

Clicked alert button to trigger JavaScript alert at (647, 242) on #alertButton
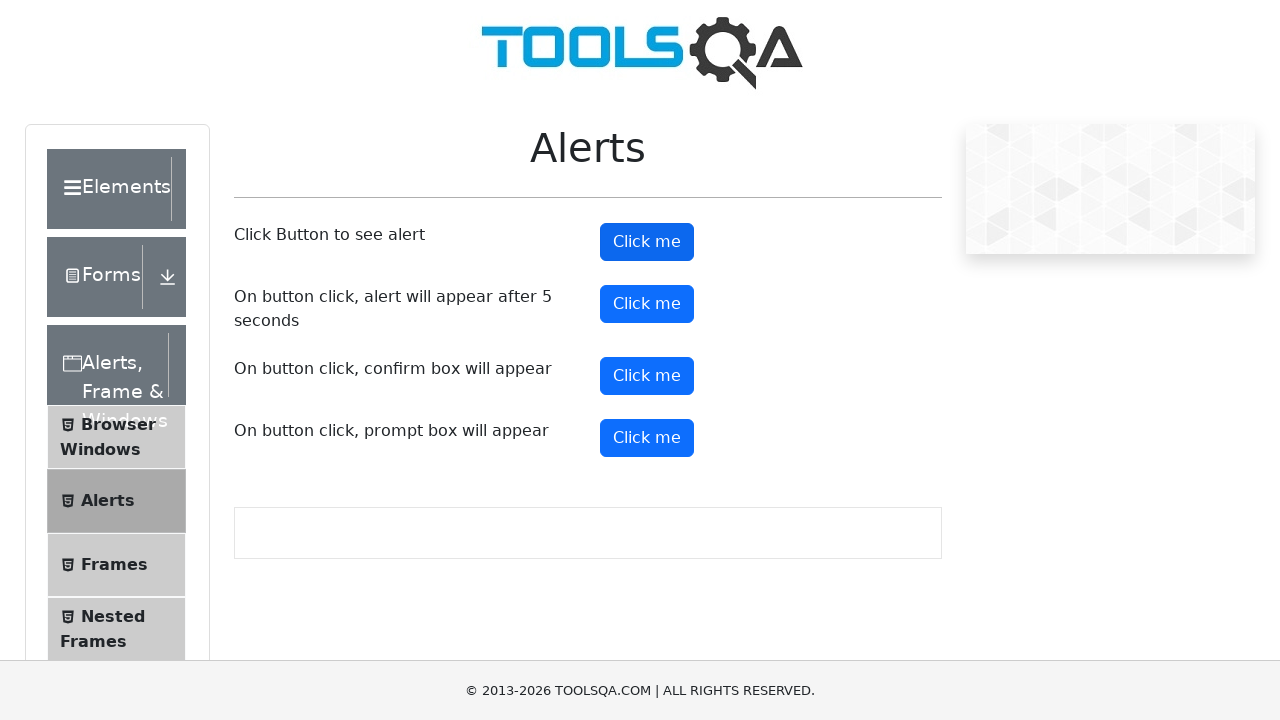

Set up dialog handler to accept alerts
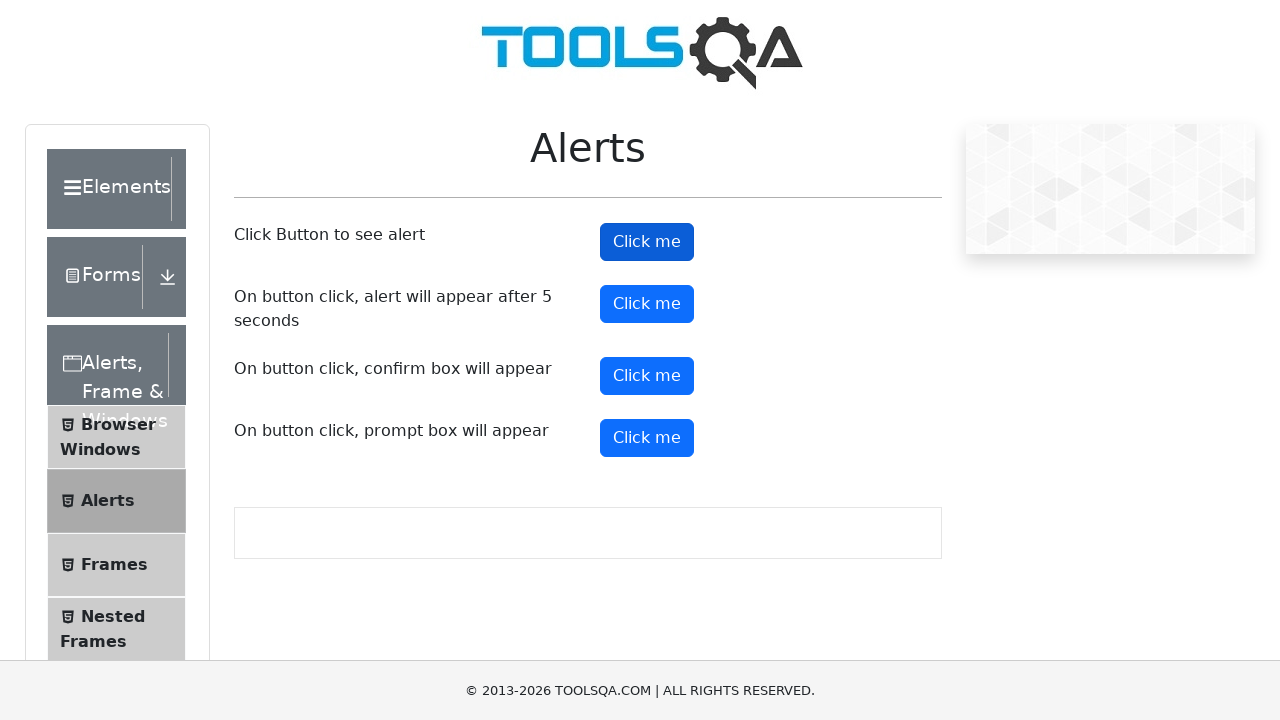

Waited 1 second for alert to be processed
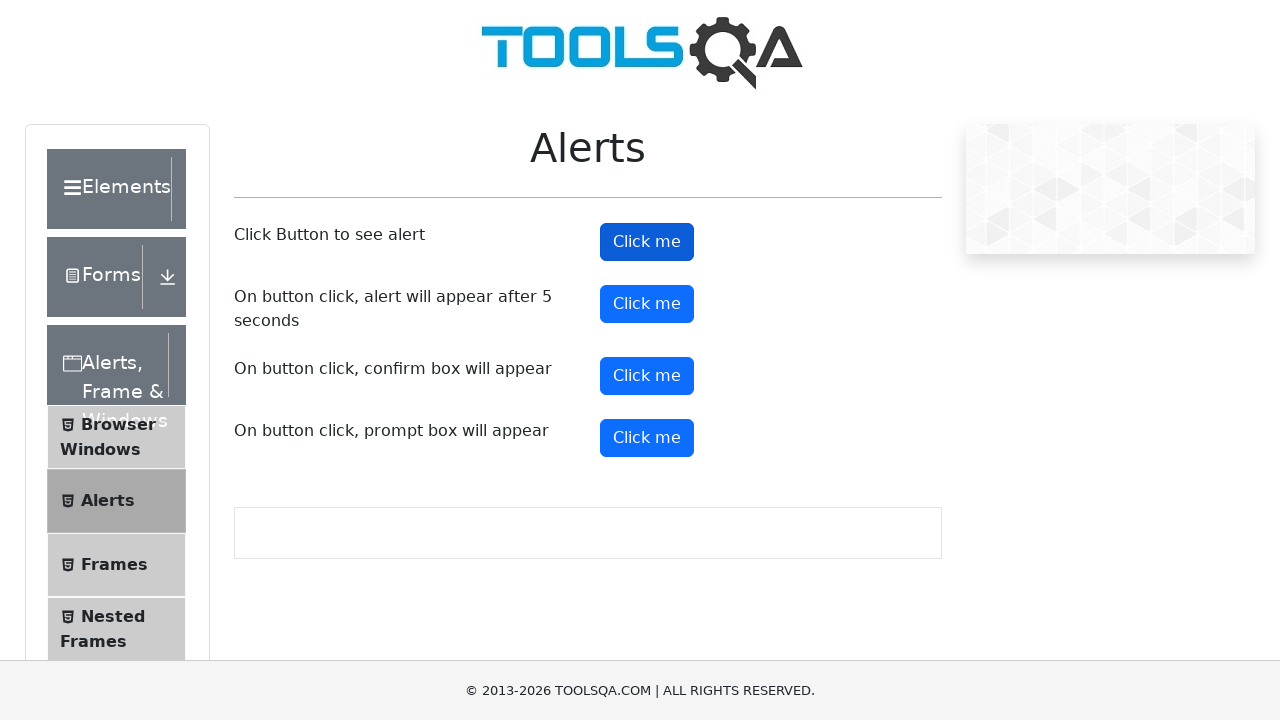

Clicked confirmation button to trigger confirmation dialog at (647, 376) on #confirmButton
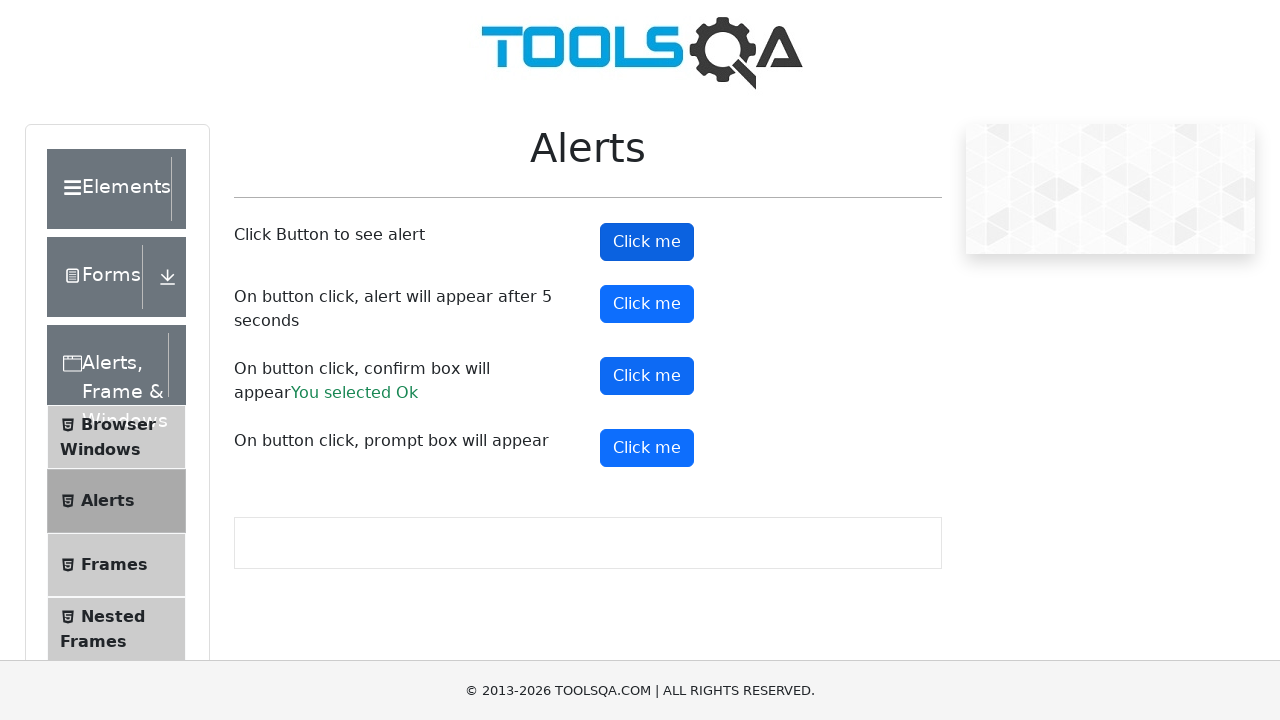

Set up dialog handler to dismiss confirmation dialogs
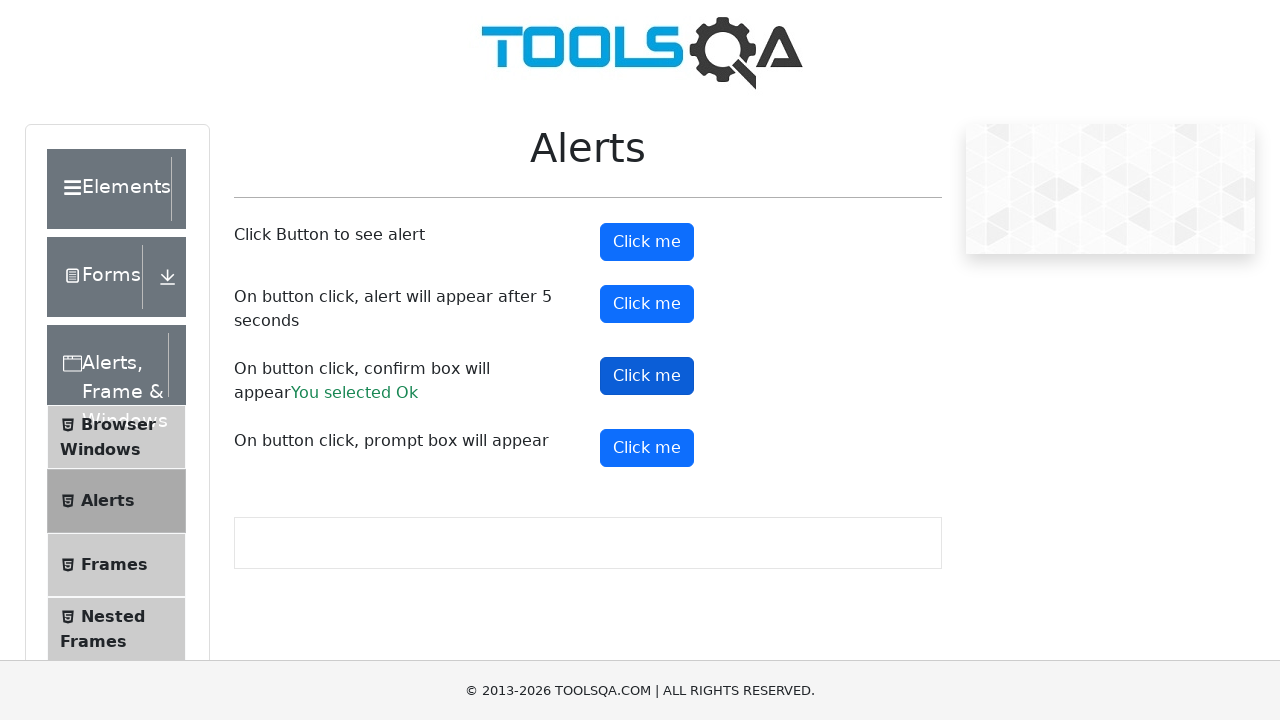

Waited 1 second for confirmation dialog to be dismissed
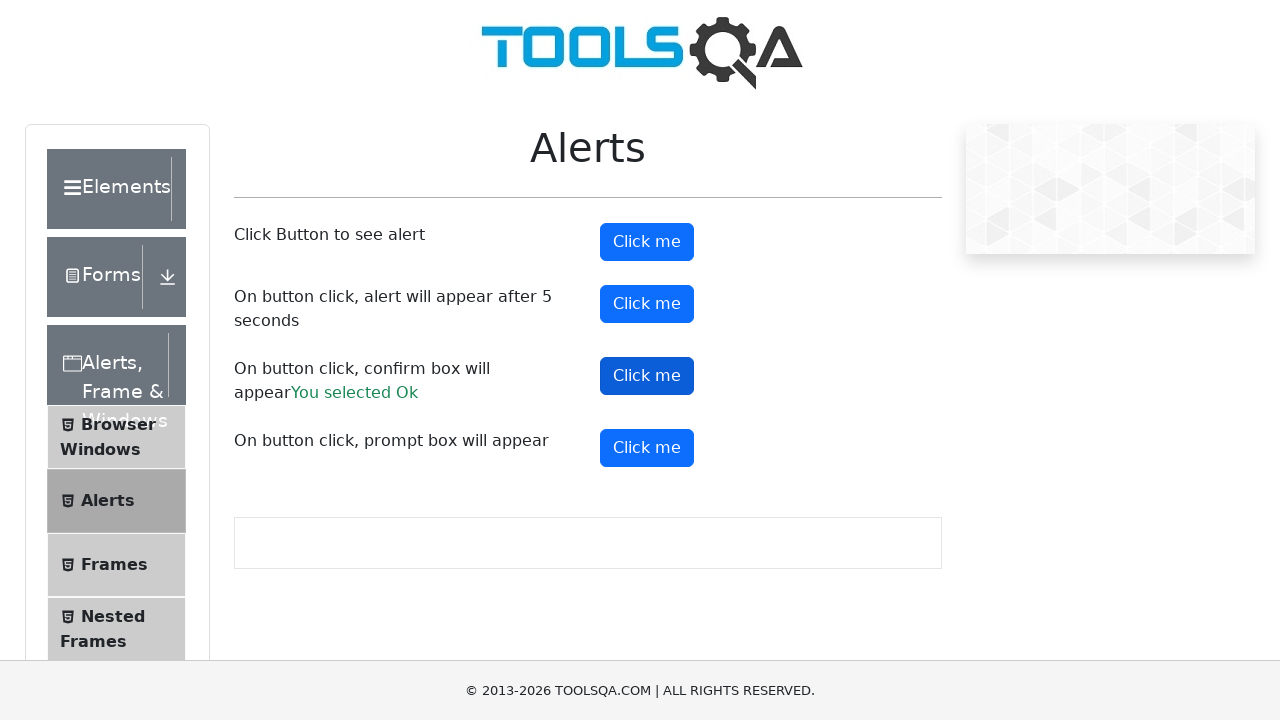

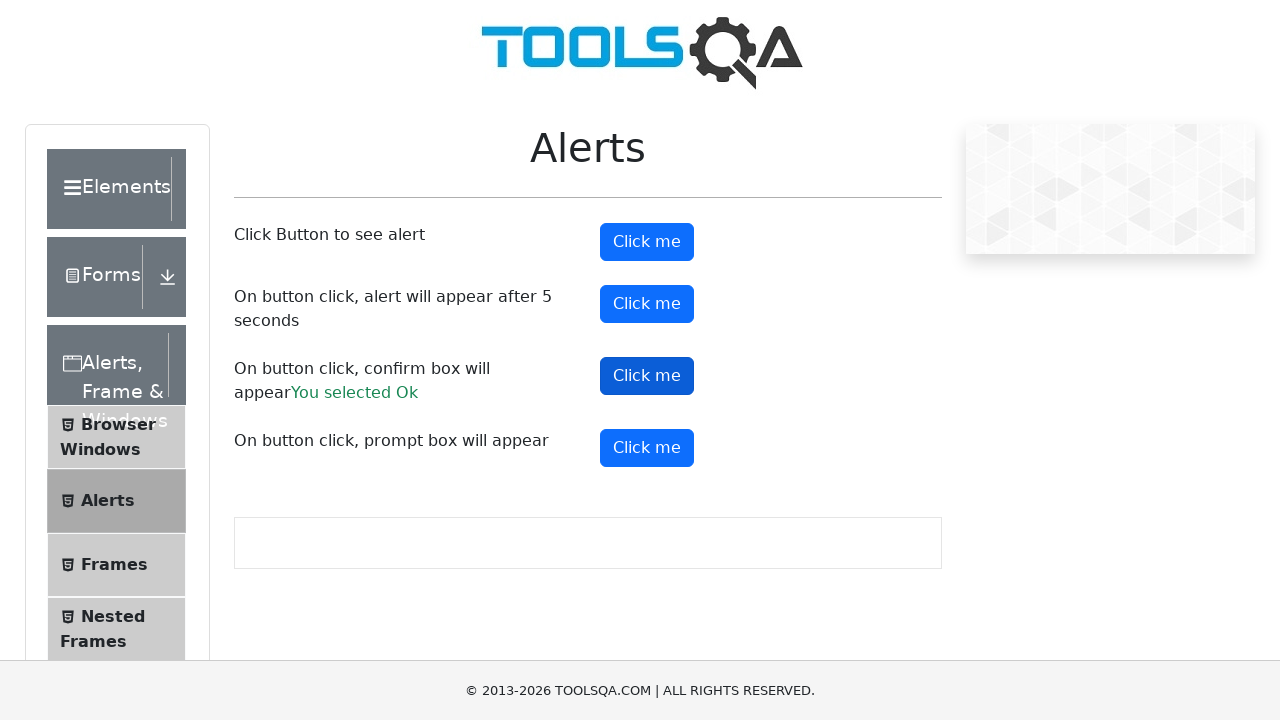